Tests the search functionality on python.org by entering "pycon" in the search box and verifying that search results are displayed

Starting URL: https://www.python.org

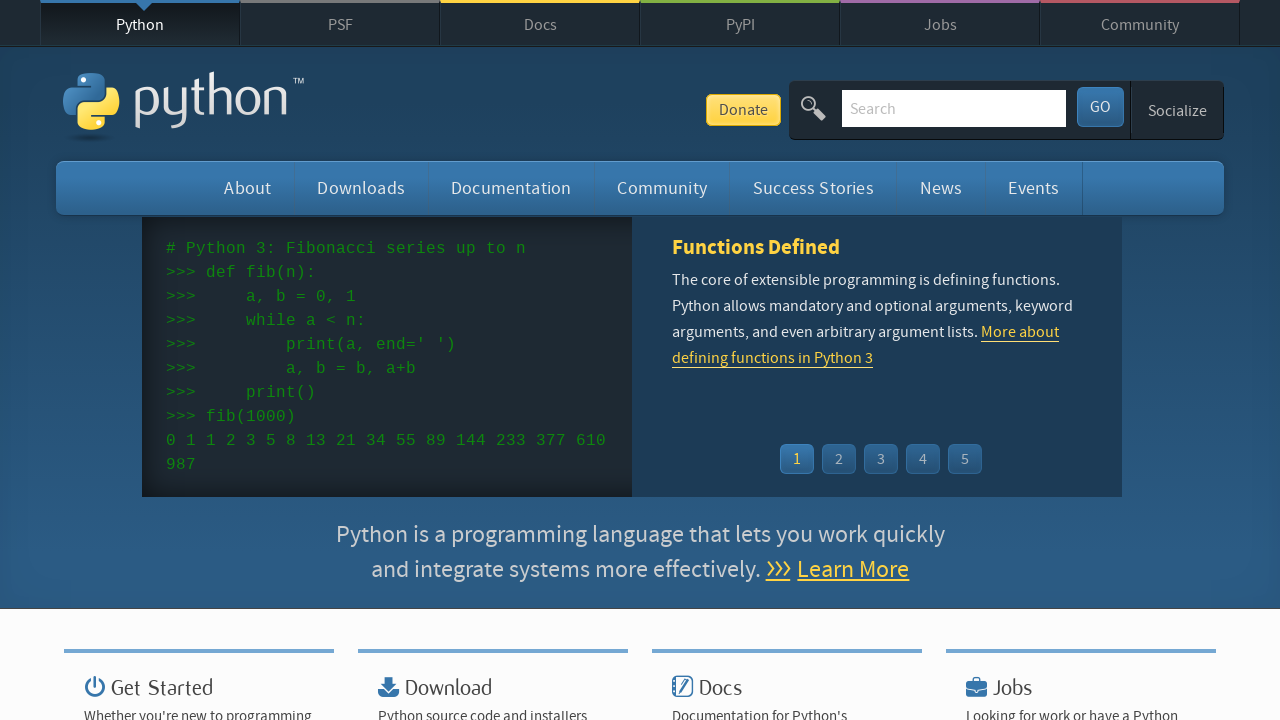

Verified page title contains 'Python'
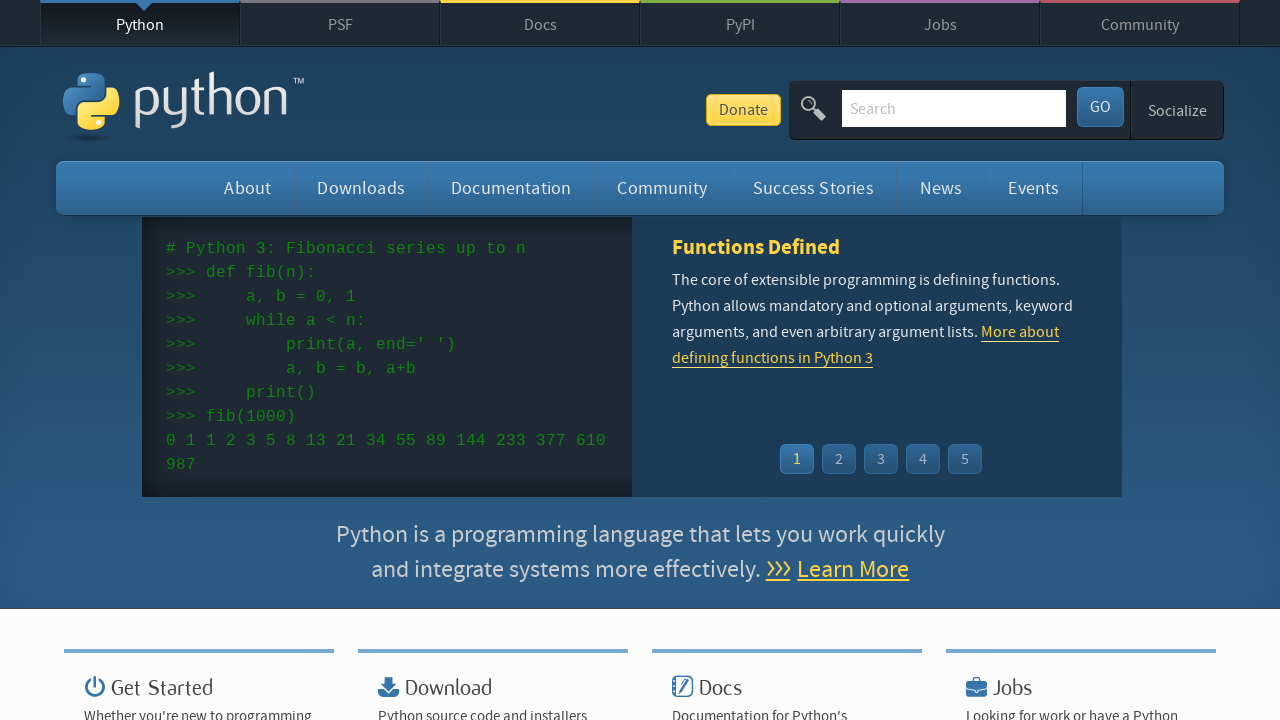

Filled search box with 'pycon' on input[name='q']
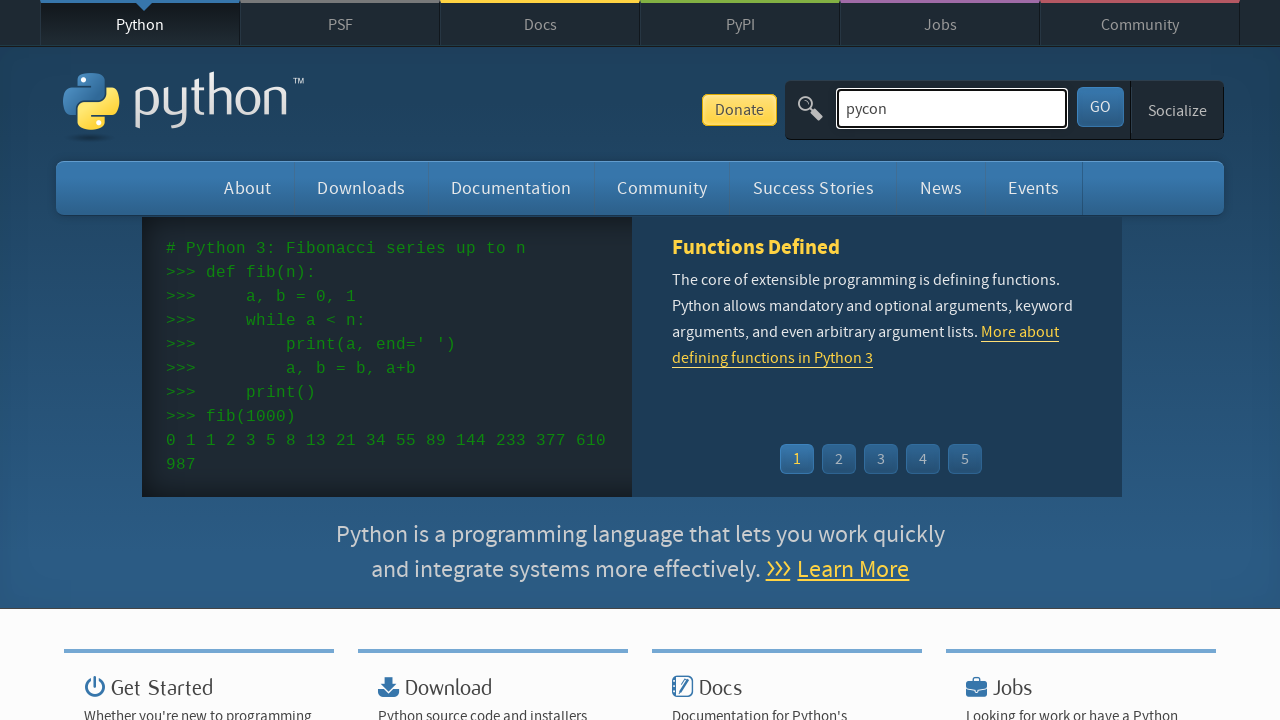

Clicked search submit button at (1100, 107) on button[type='submit']
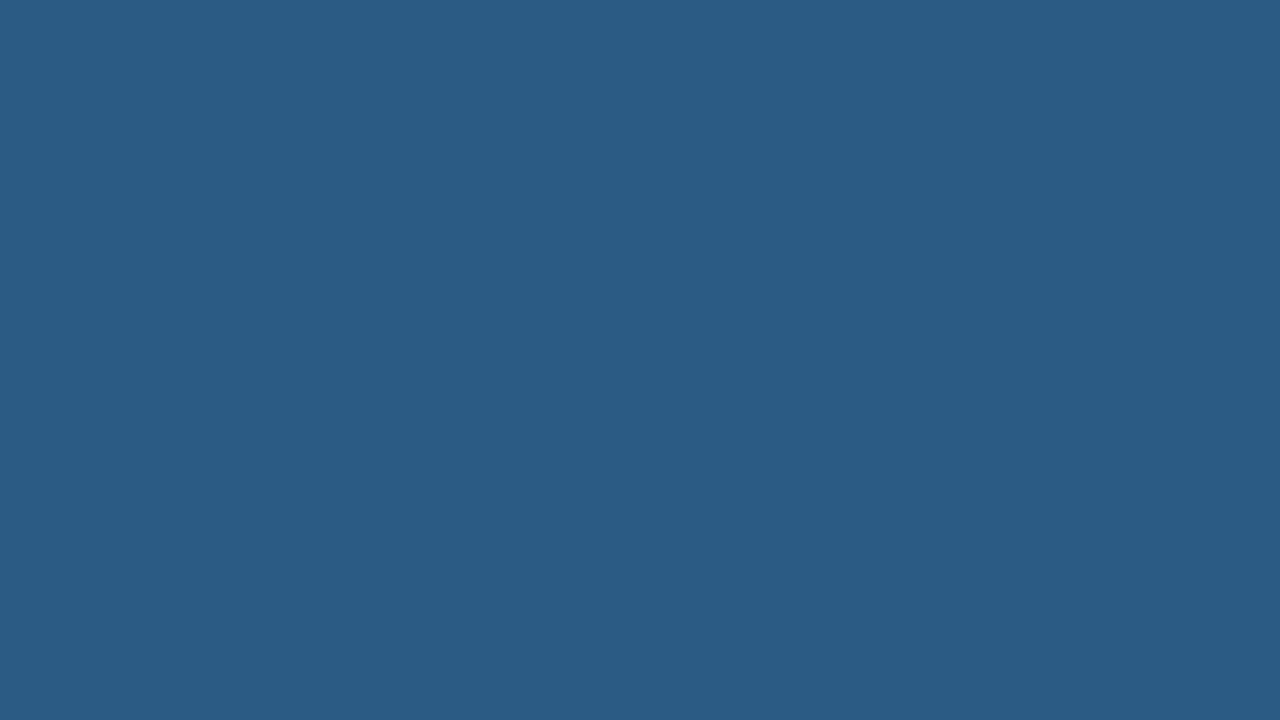

Search results loaded and verified
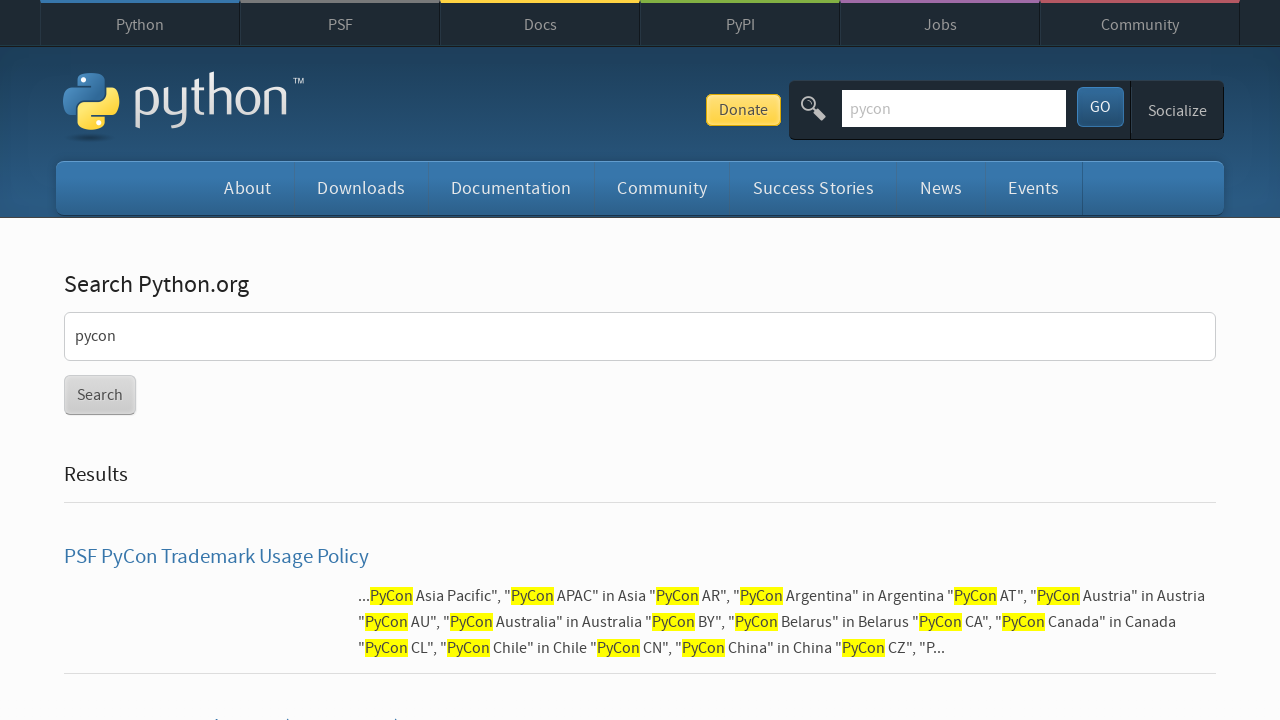

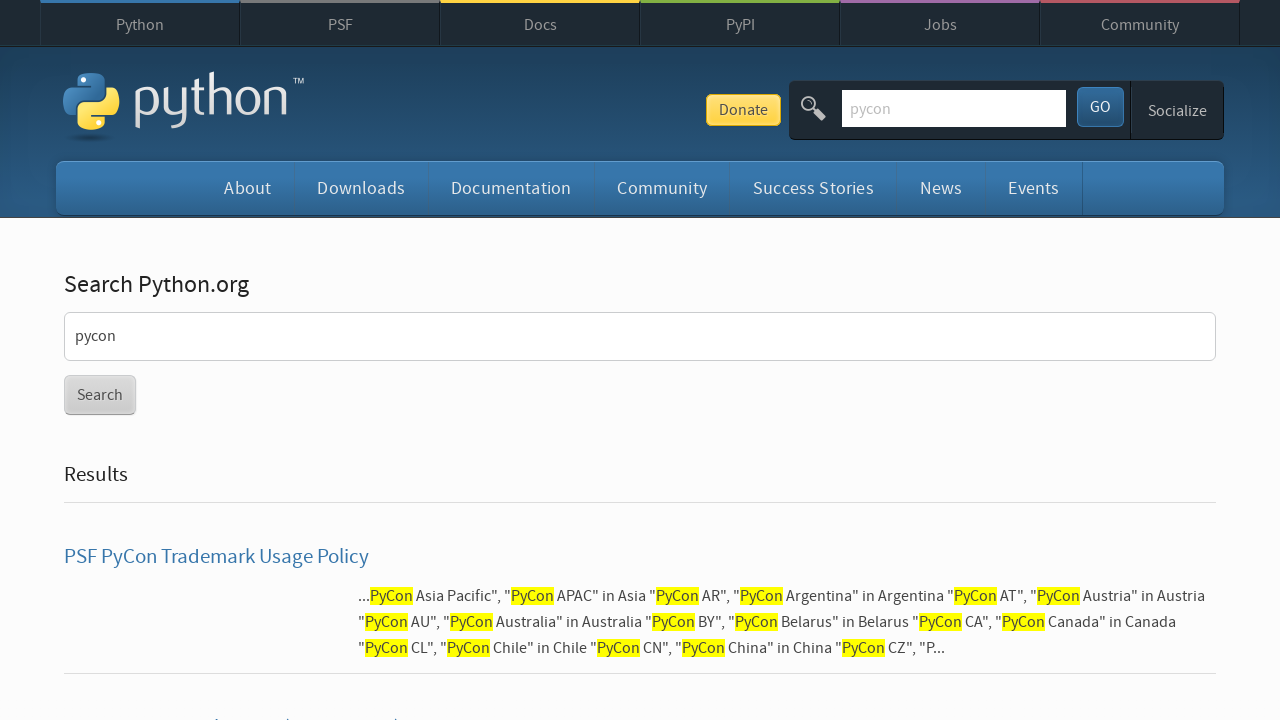